Navigates to Form Authentication page and verifies the login button is displayed

Starting URL: https://the-internet.herokuapp.com/

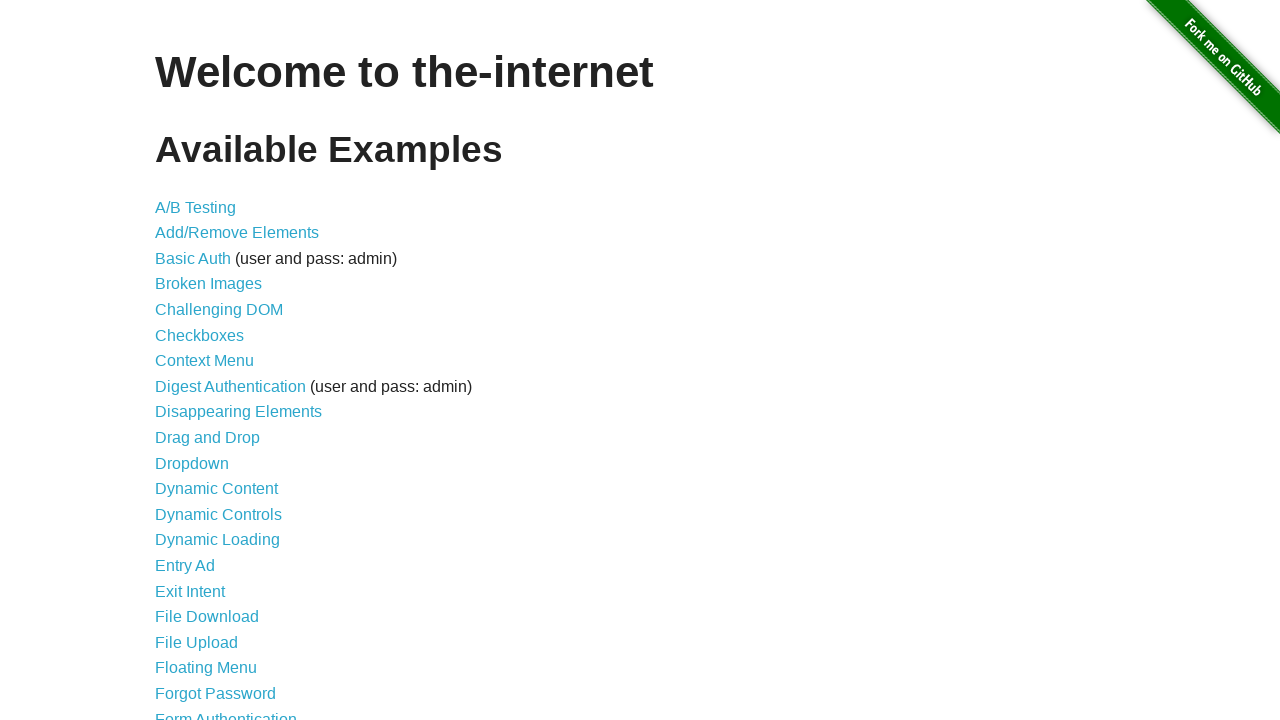

Navigated to the-internet.herokuapp.com homepage
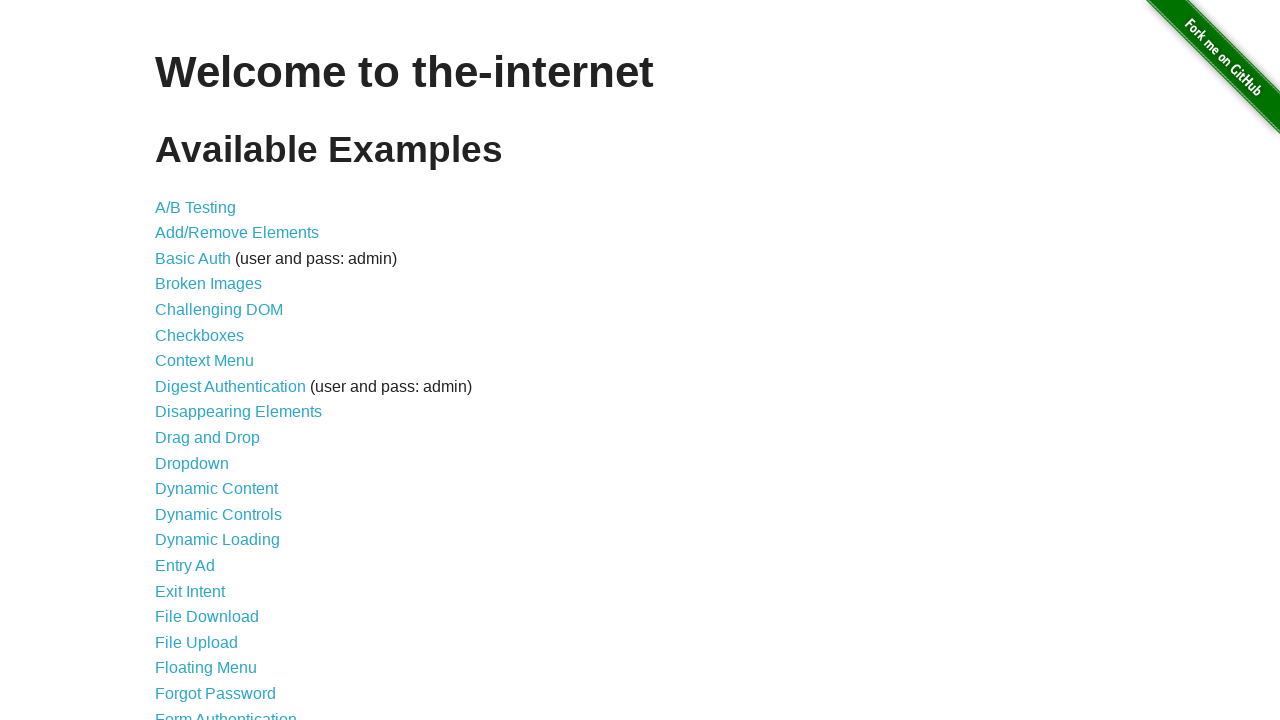

Clicked on Form Authentication link at (226, 712) on text=Form Authentication
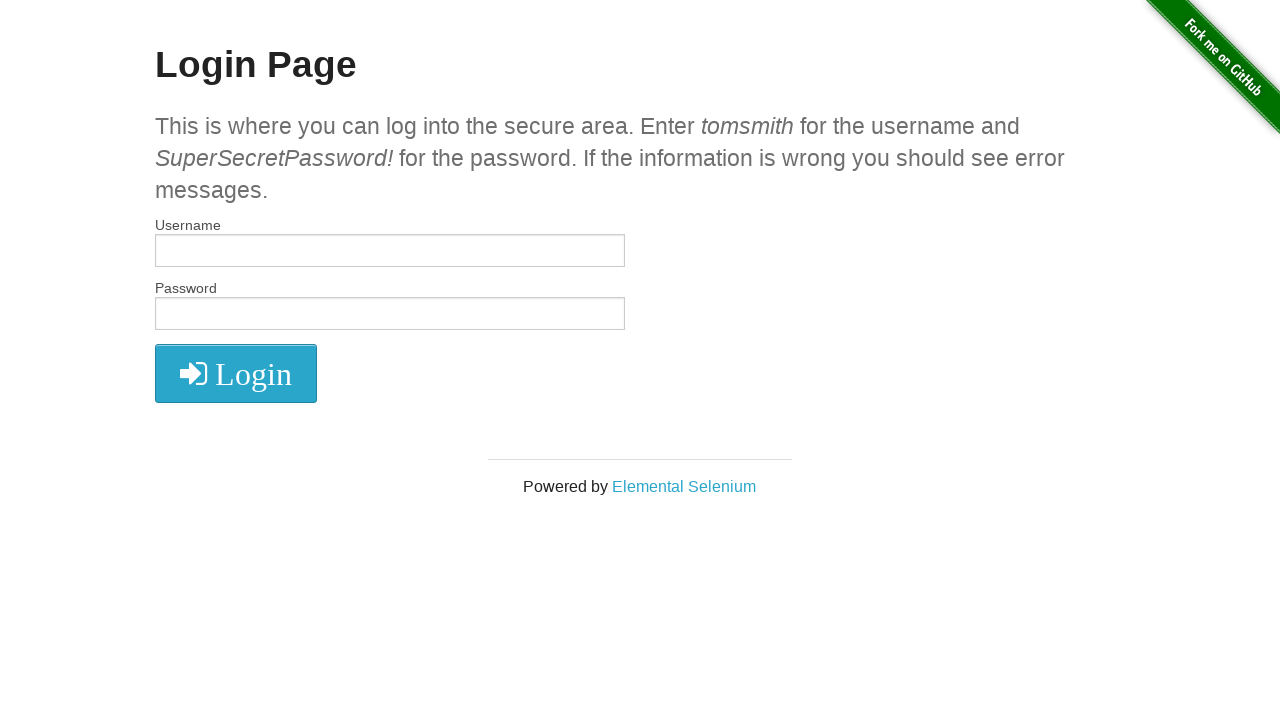

Verified login button is visible
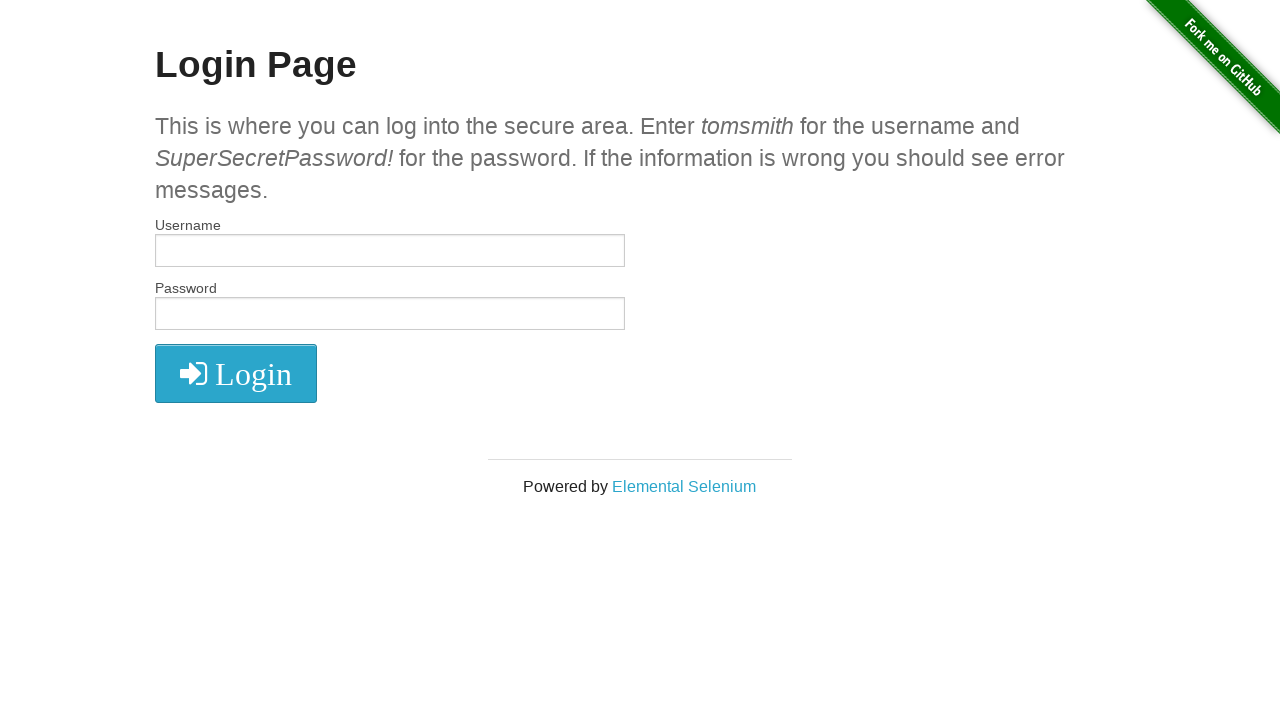

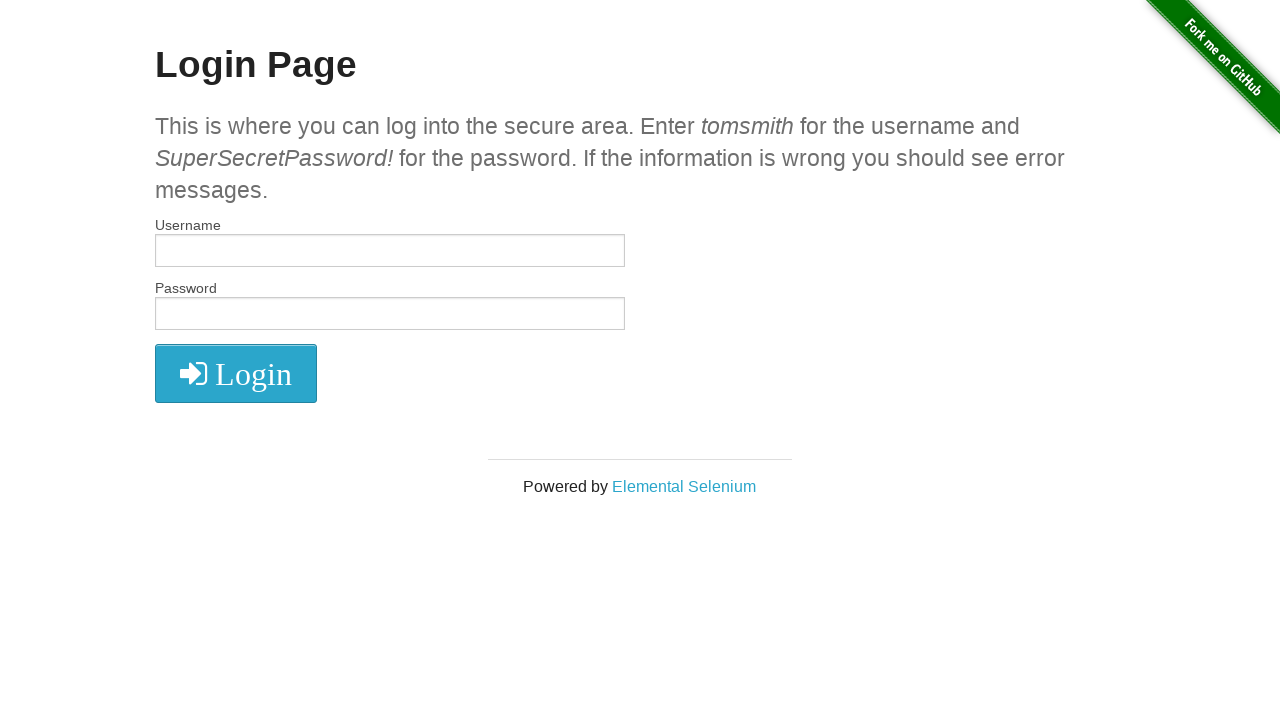